Tests filtering to show only completed todo items

Starting URL: https://demo.playwright.dev/todomvc

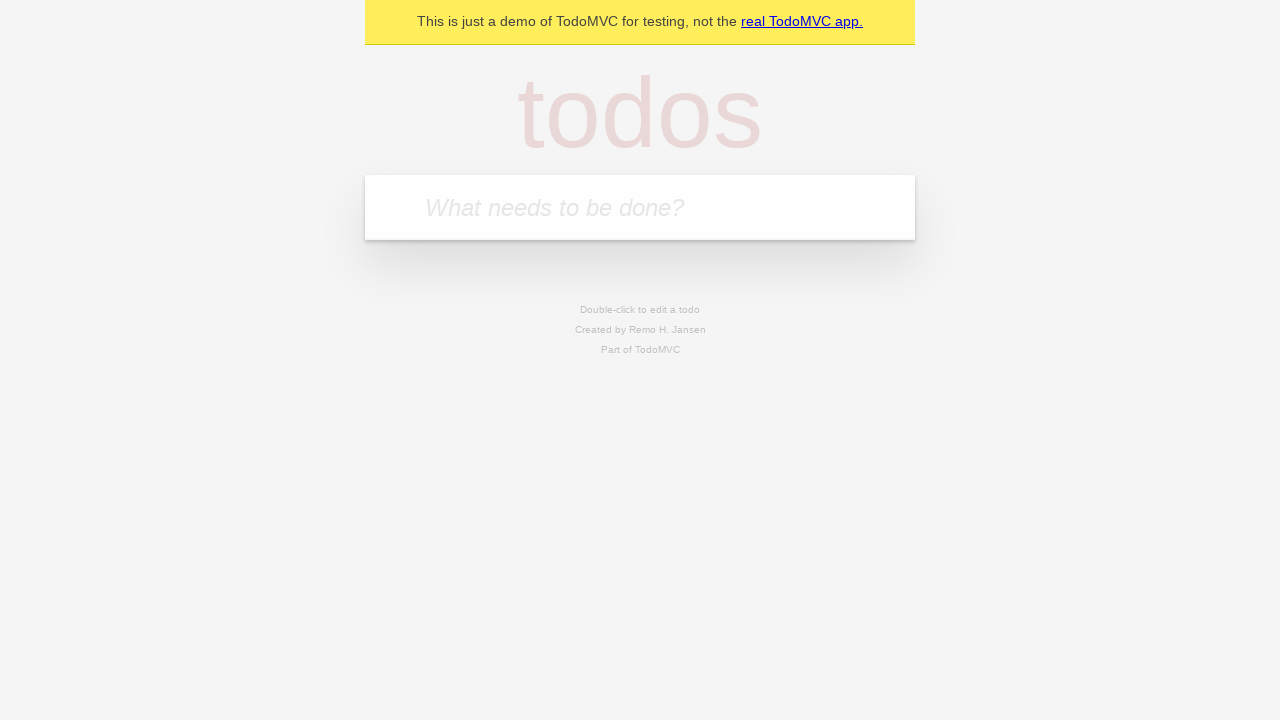

Filled todo input with 'buy some cheese' on internal:attr=[placeholder="What needs to be done?"i]
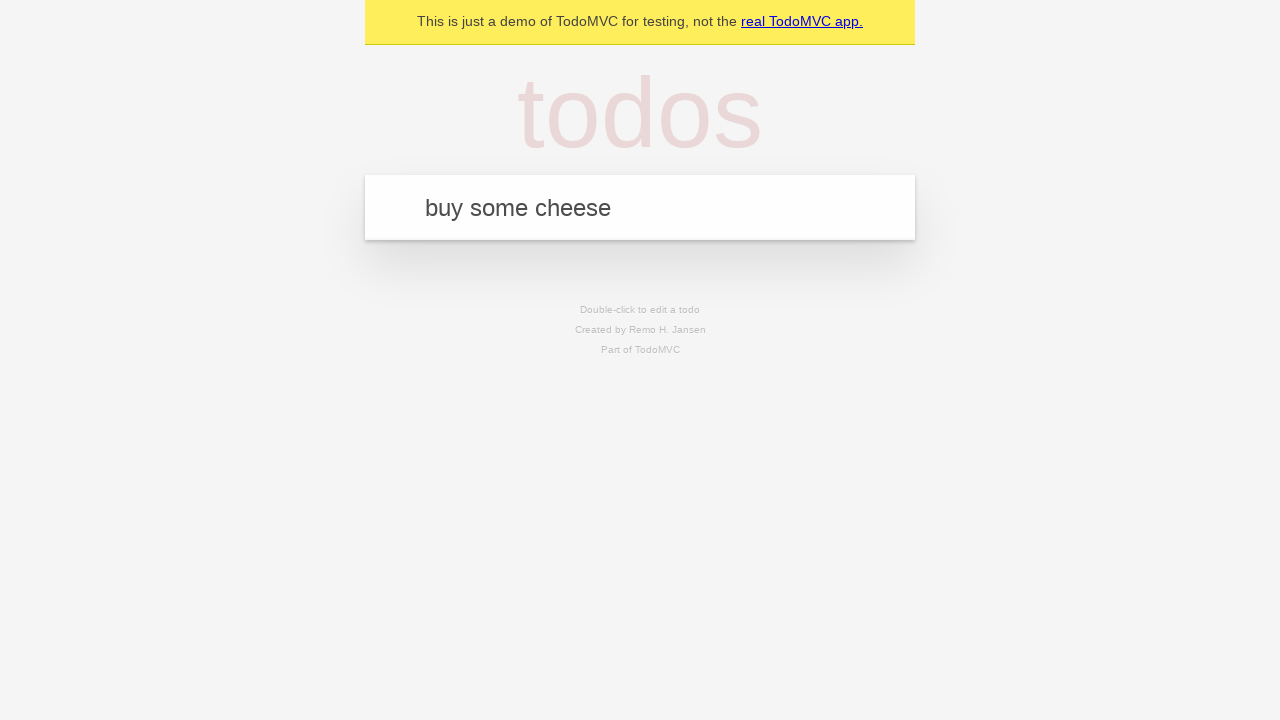

Pressed Enter to create todo item 'buy some cheese' on internal:attr=[placeholder="What needs to be done?"i]
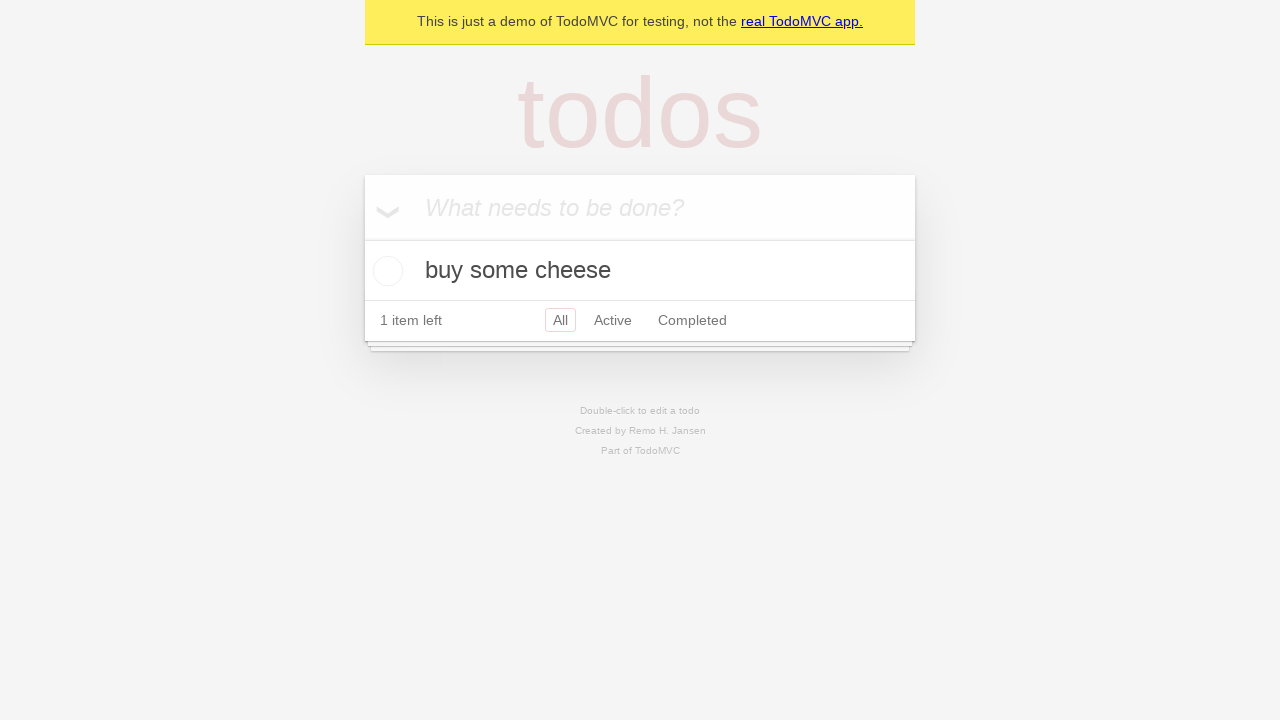

Filled todo input with 'feed the cat' on internal:attr=[placeholder="What needs to be done?"i]
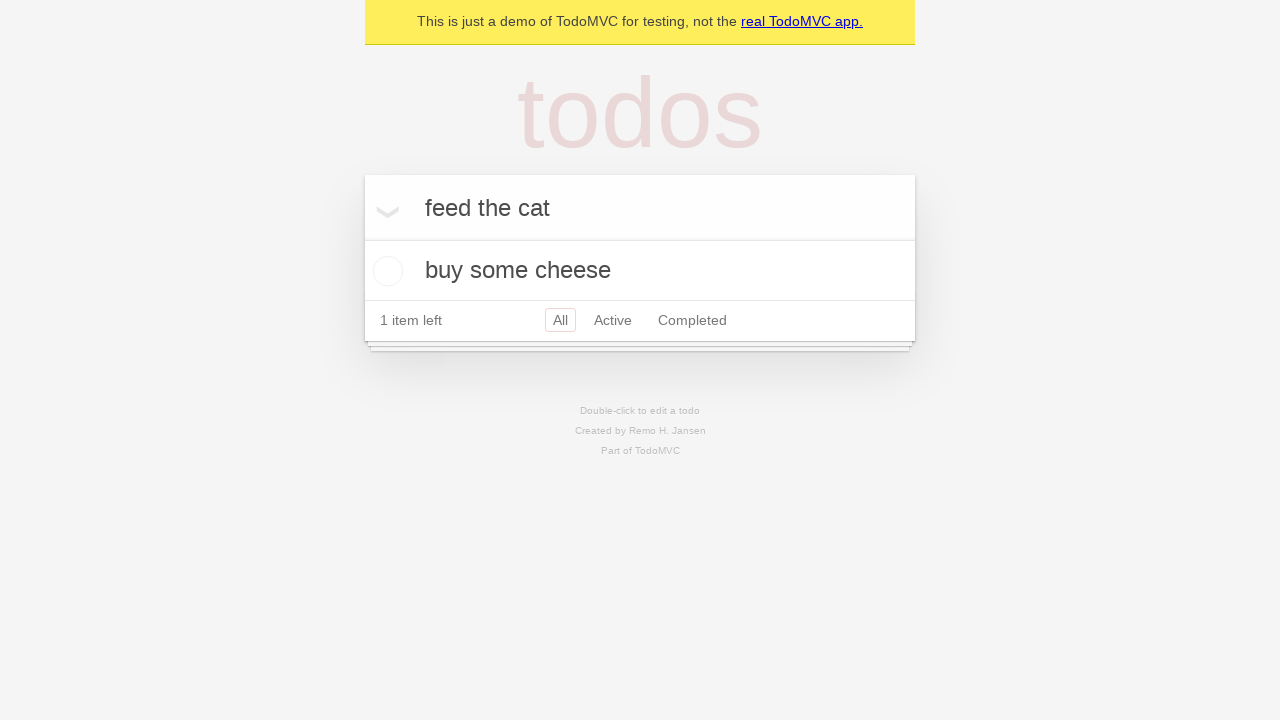

Pressed Enter to create todo item 'feed the cat' on internal:attr=[placeholder="What needs to be done?"i]
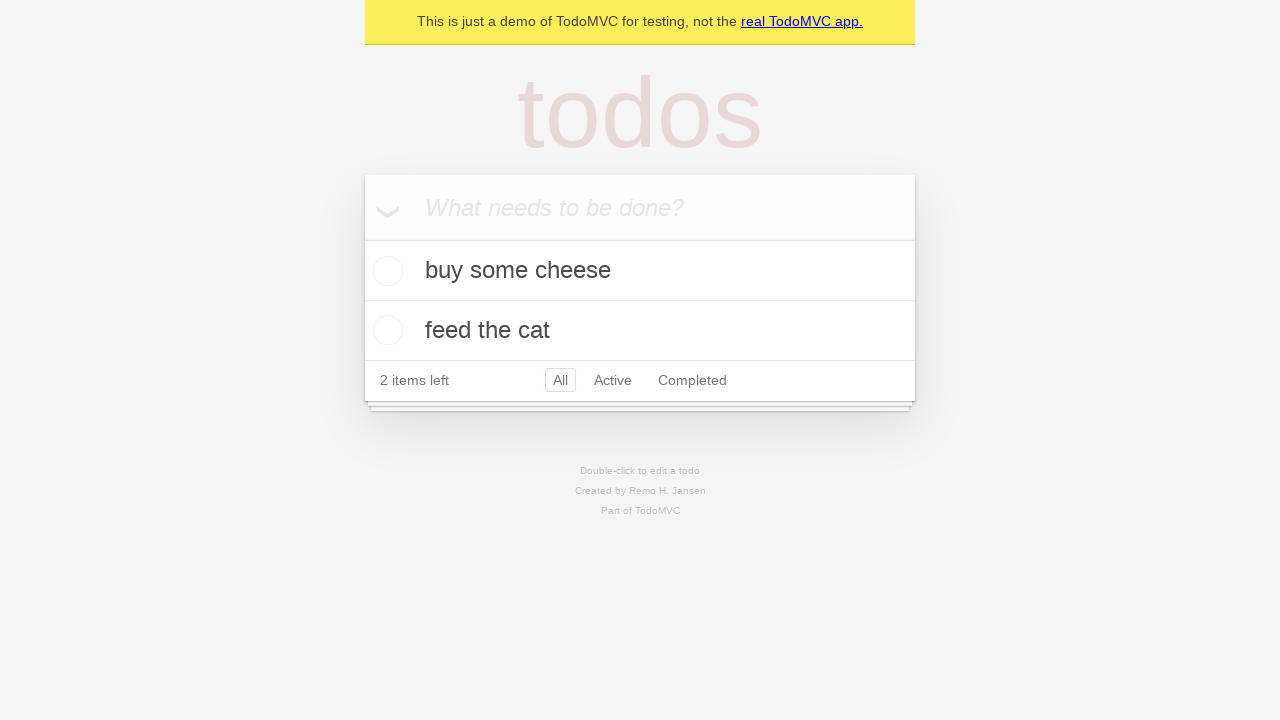

Filled todo input with 'book a doctors appointment' on internal:attr=[placeholder="What needs to be done?"i]
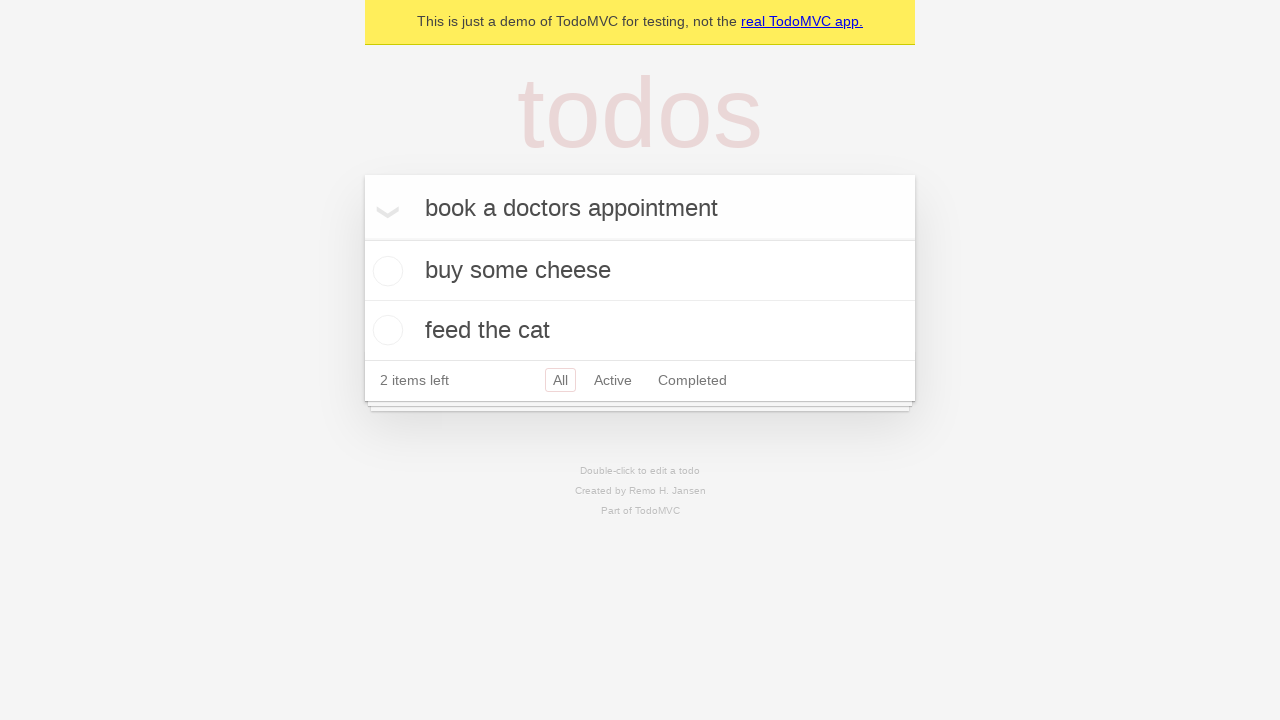

Pressed Enter to create todo item 'book a doctors appointment' on internal:attr=[placeholder="What needs to be done?"i]
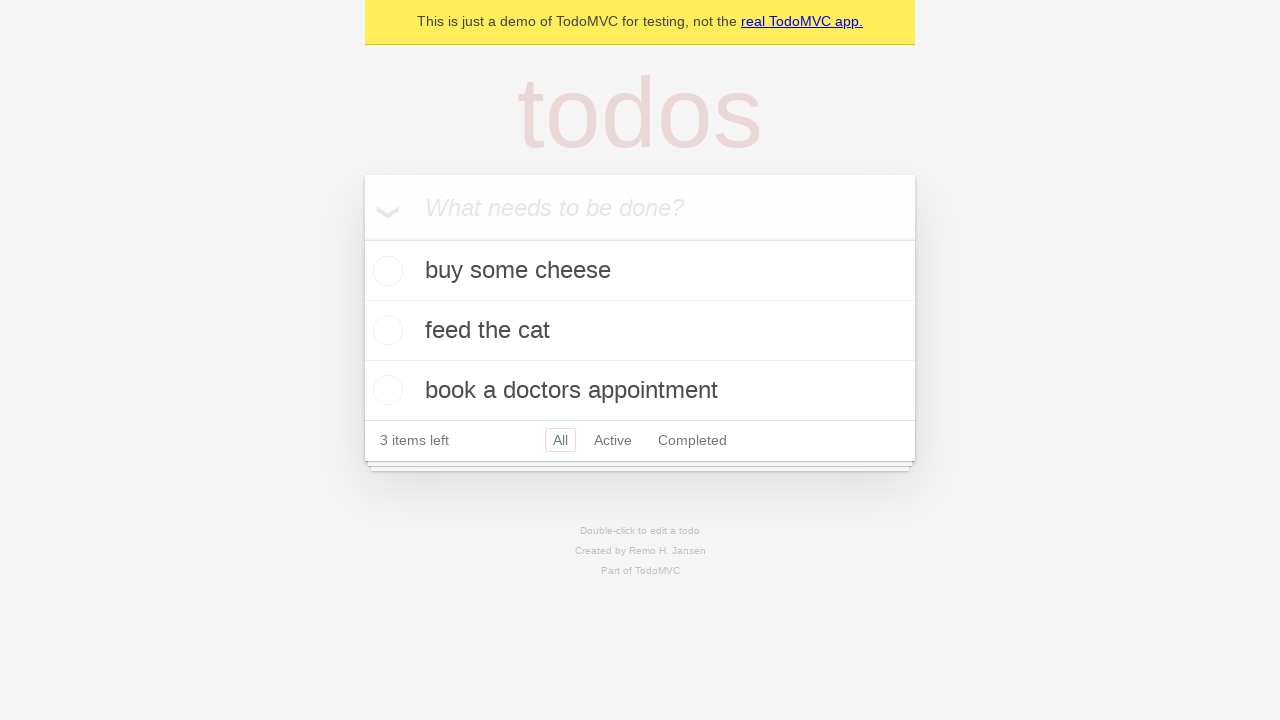

Checked the second todo item (feed the cat) at (385, 330) on internal:testid=[data-testid="todo-item"s] >> nth=1 >> internal:role=checkbox
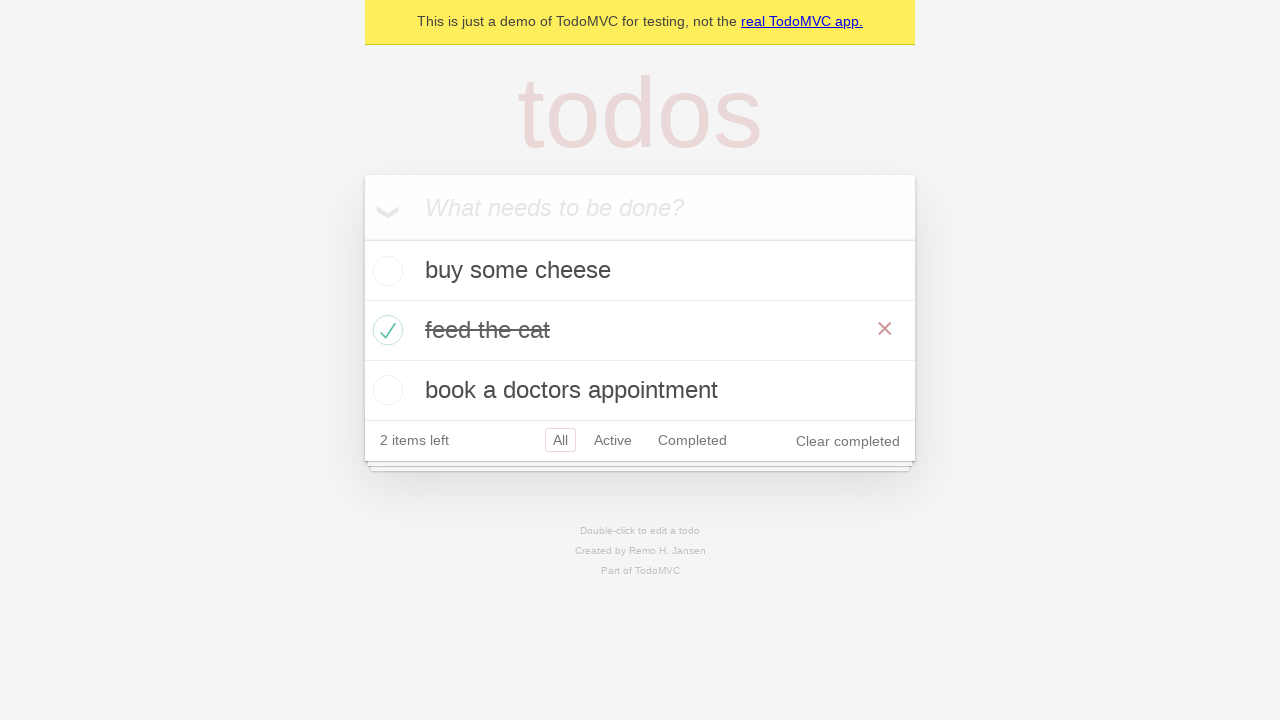

Clicked Completed filter link at (692, 440) on internal:role=link[name="Completed"i]
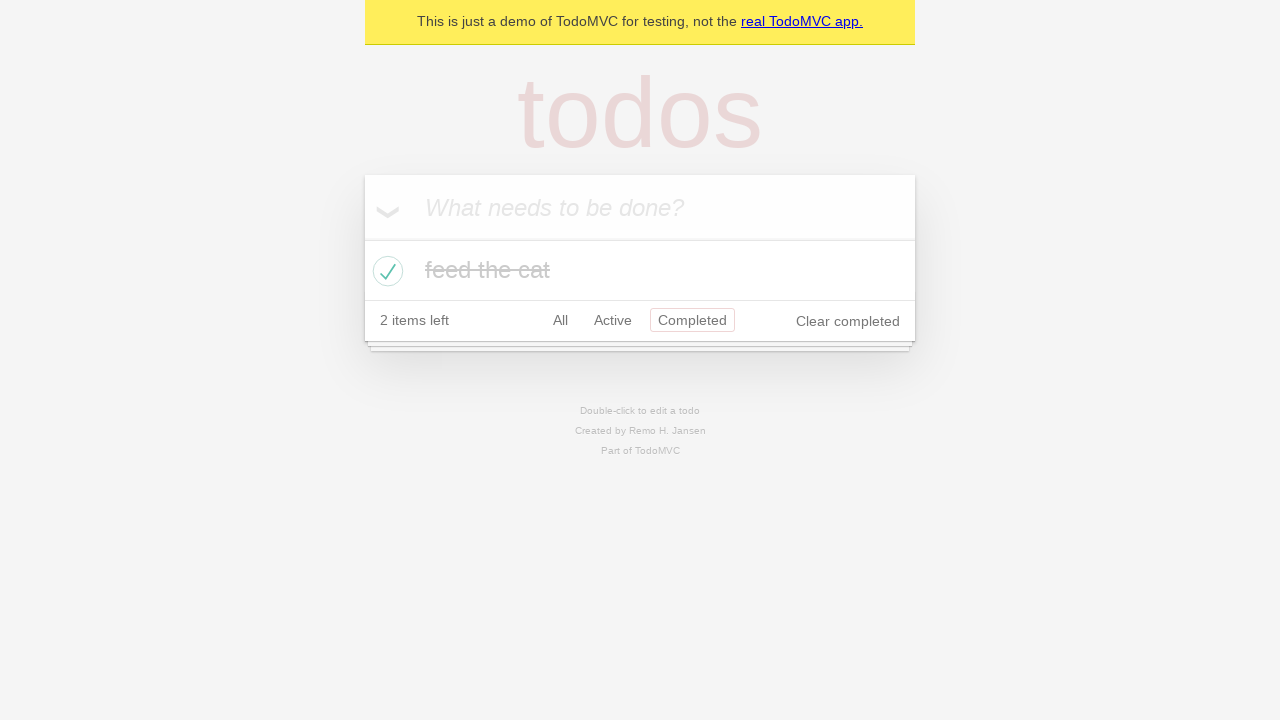

Waited 500ms for filter to apply
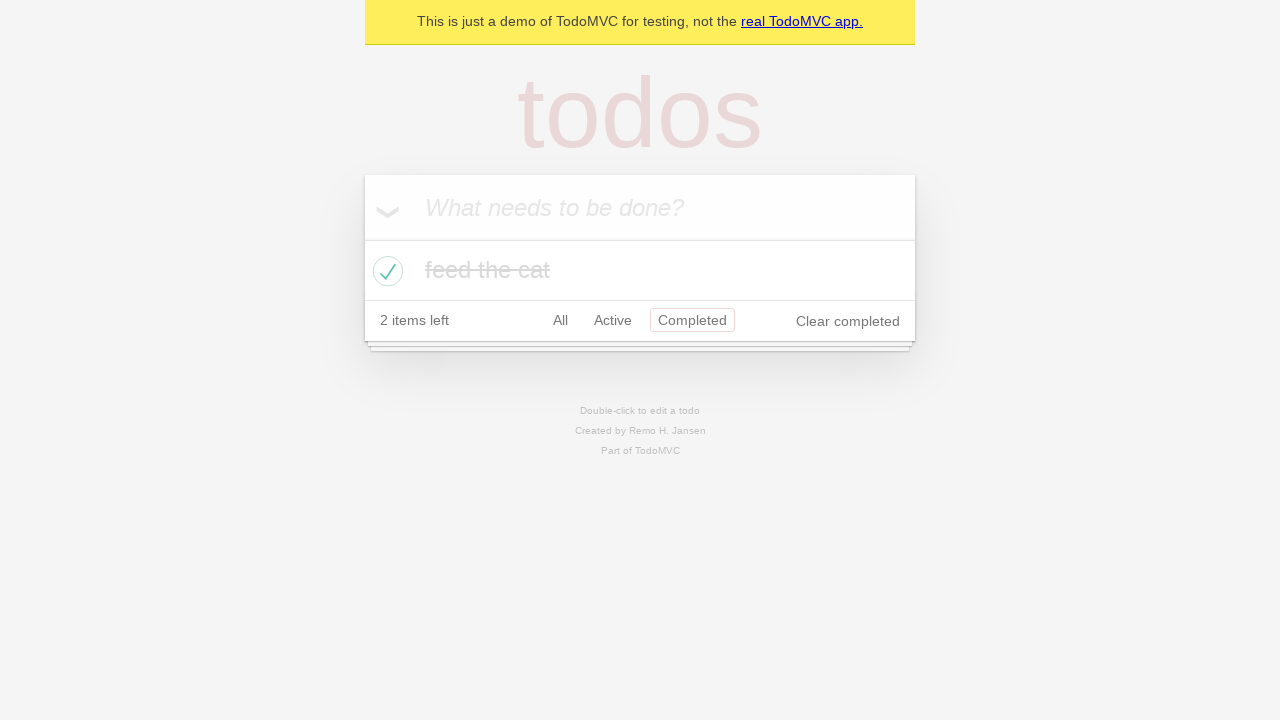

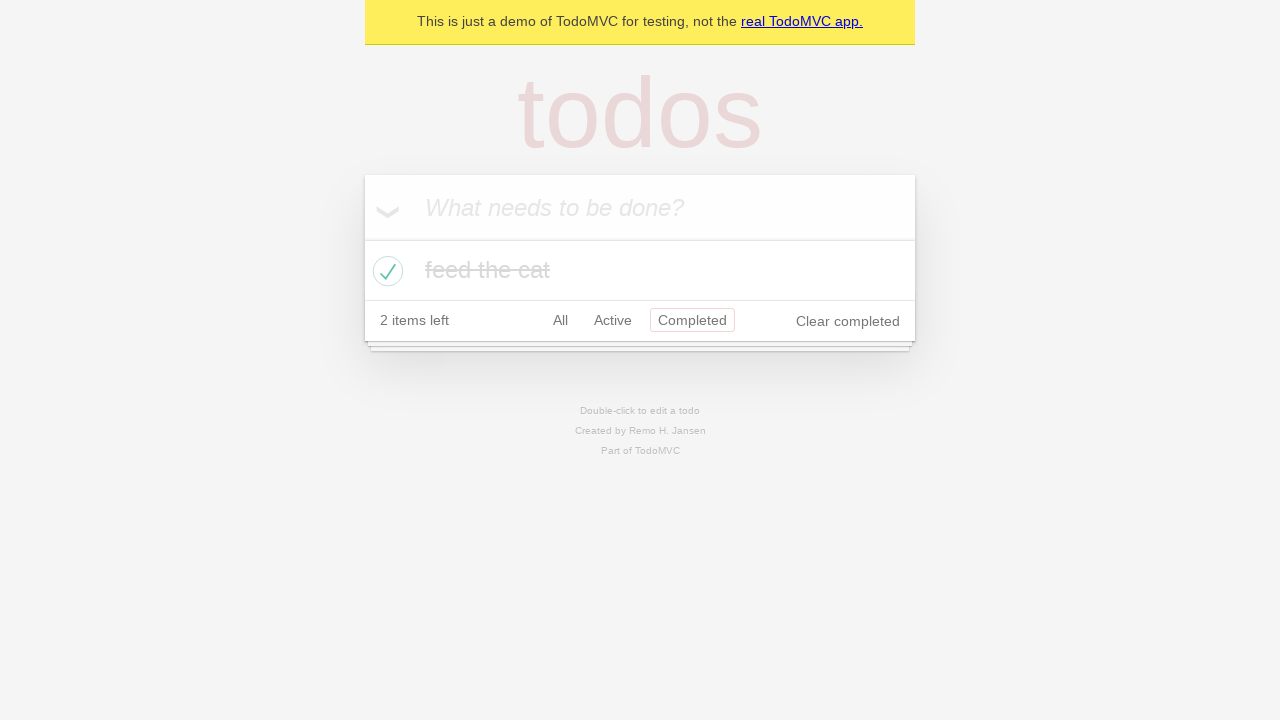